Tests registration form on page 1 by filling all input fields and verifying successful registration message

Starting URL: http://suninjuly.github.io/registration1.html

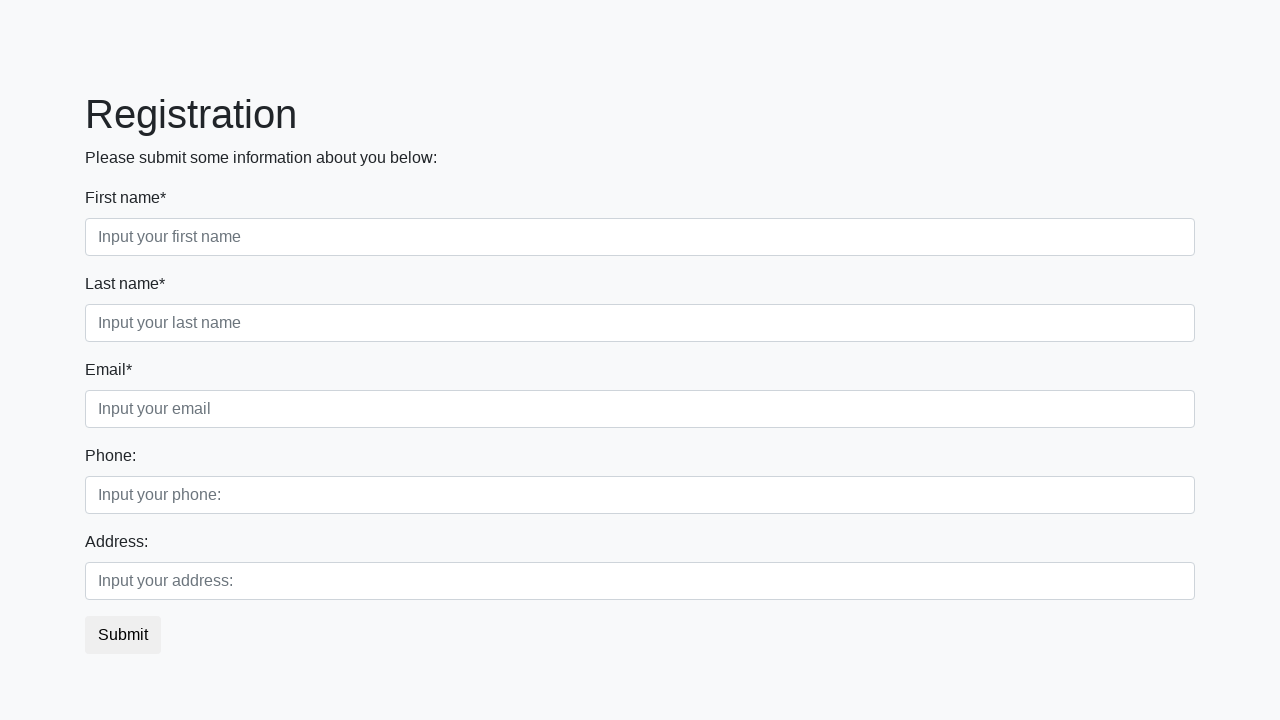

Filled first name field with 'John'
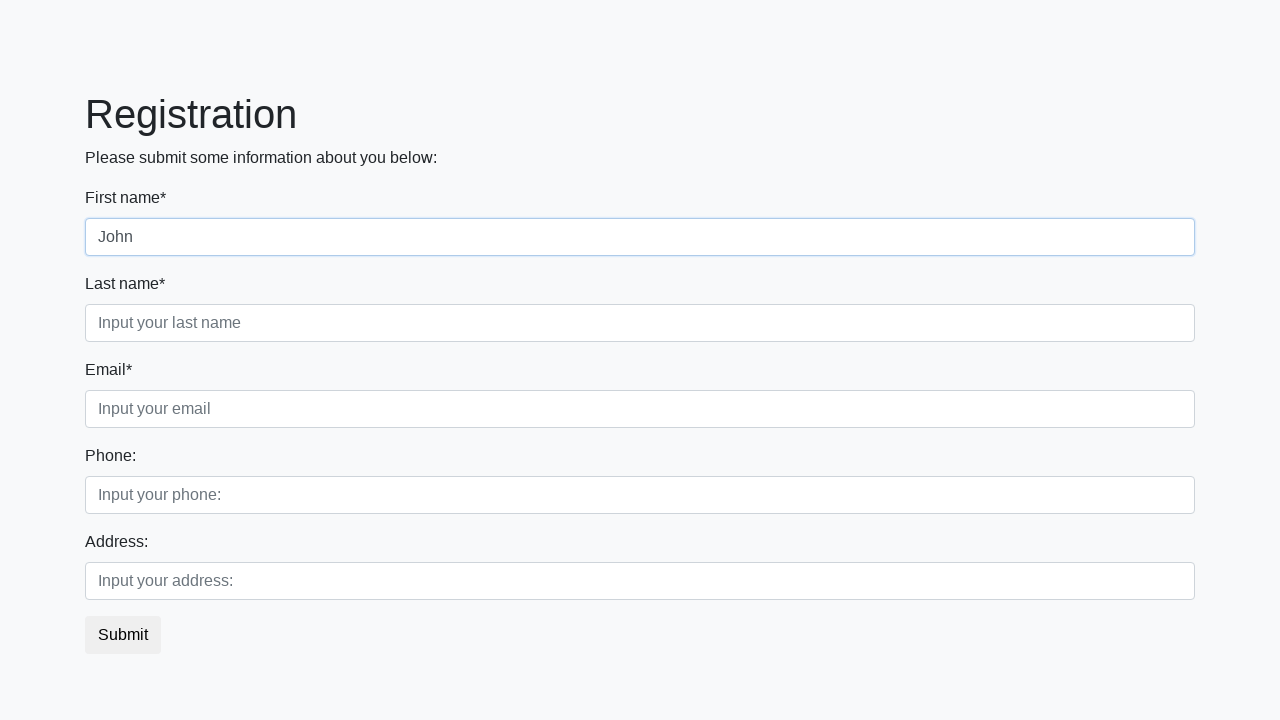

Filled last name field with 'Doe'
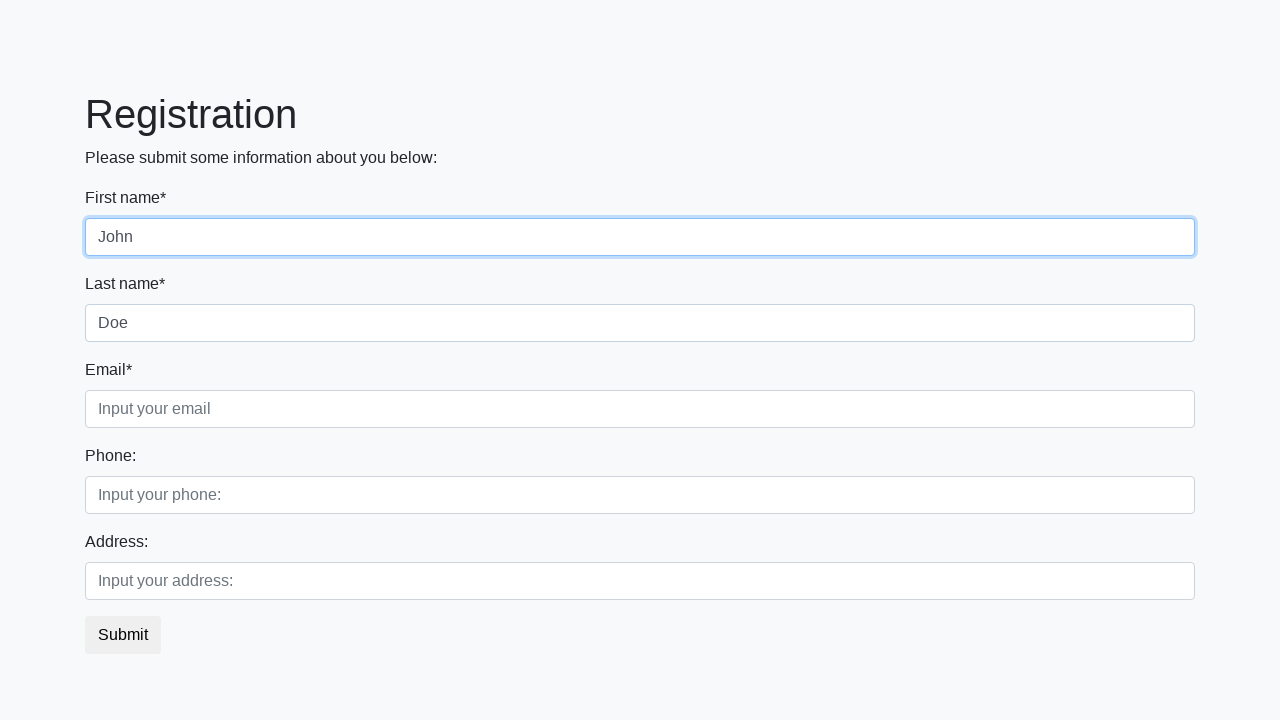

Filled email field with 'john.doe@example.com'
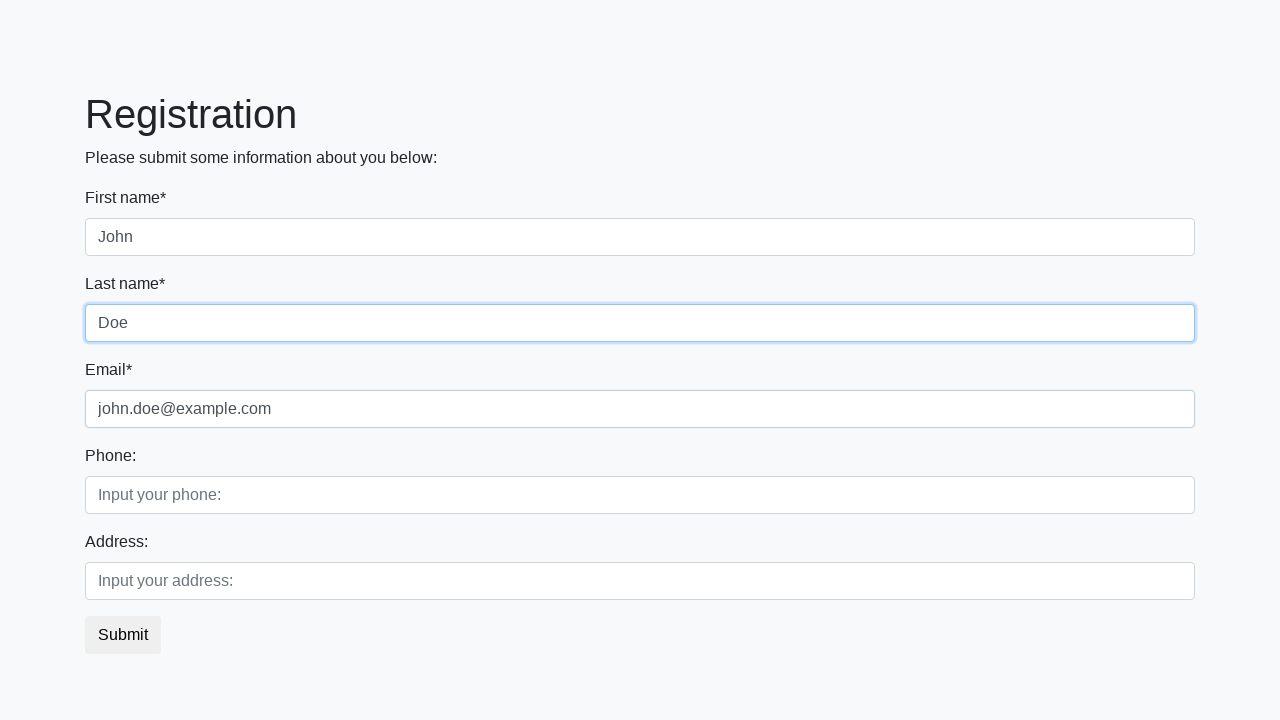

Filled phone field with '+1234567890'
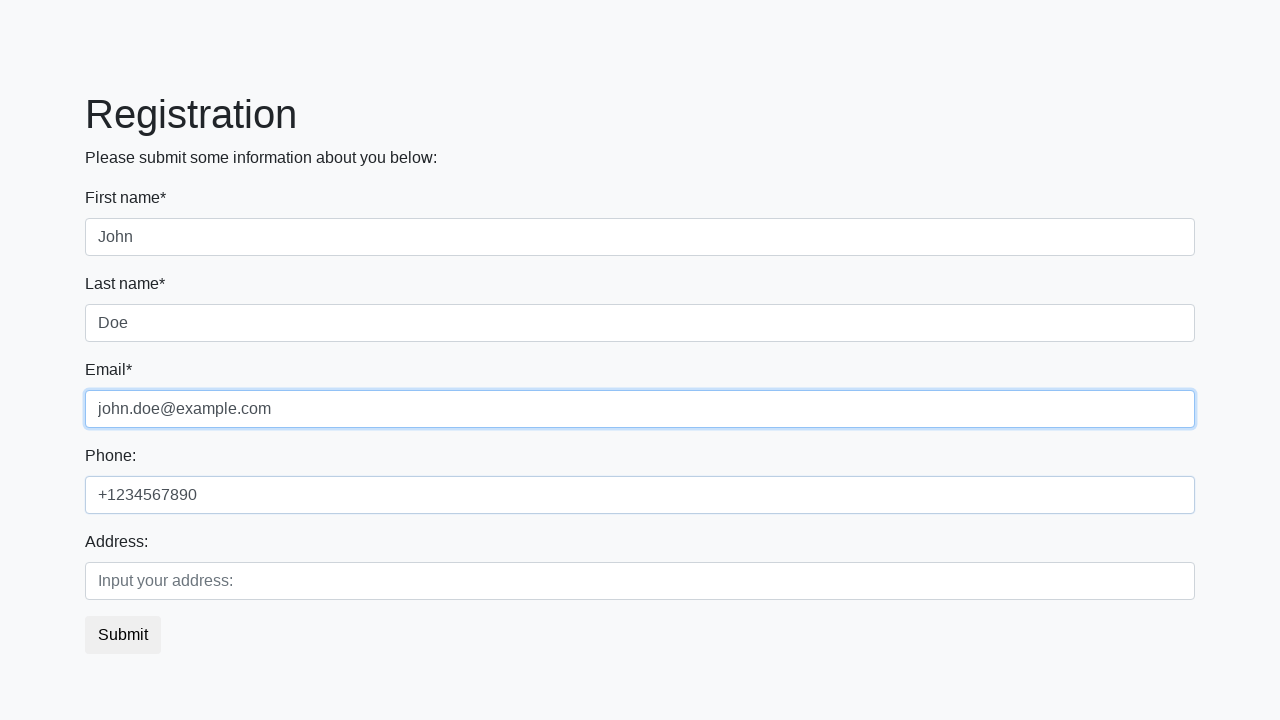

Filled address field with '123 Main Street'
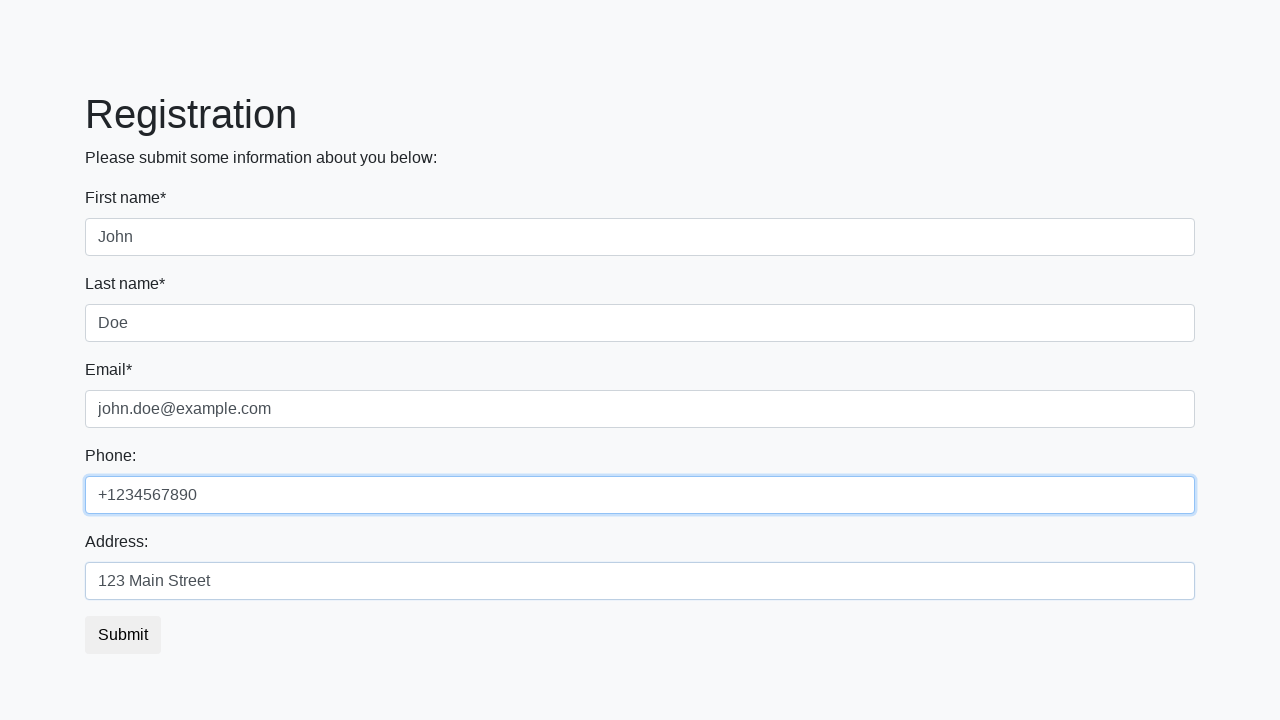

Clicked submit button to register at (123, 635) on button.btn
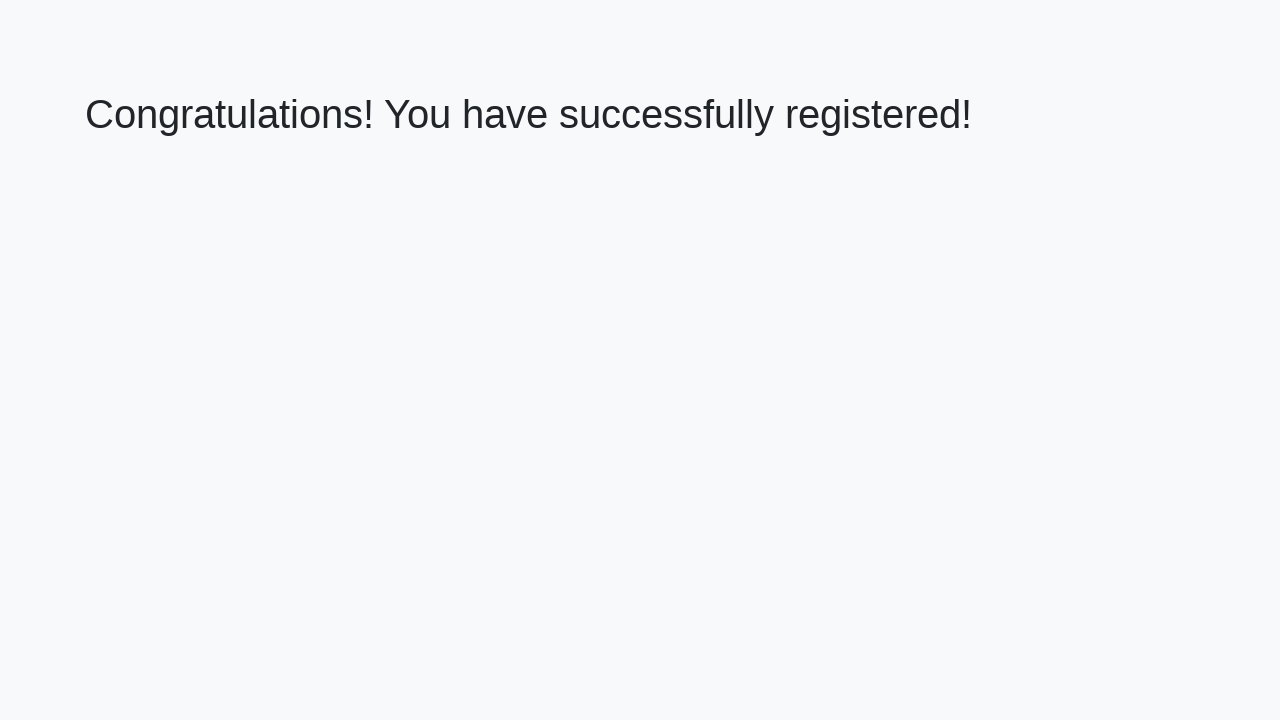

Success message heading loaded
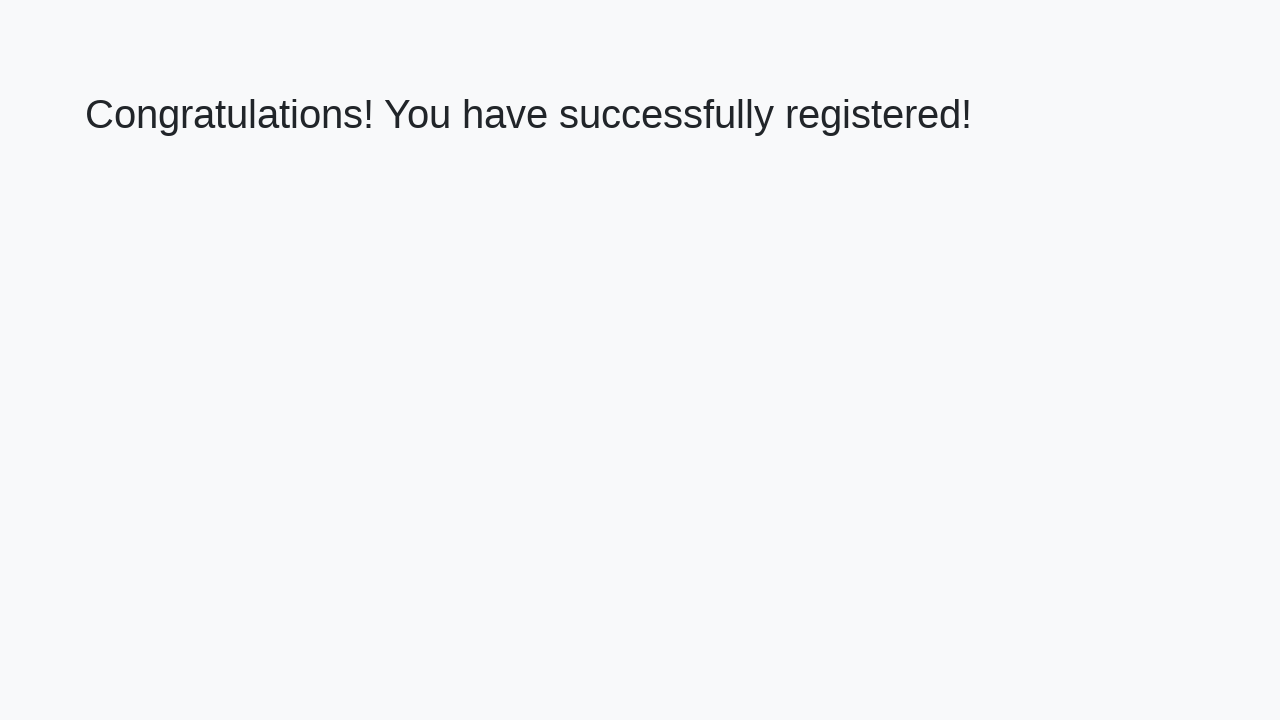

Extracted success message: 'Congratulations! You have successfully registered!'
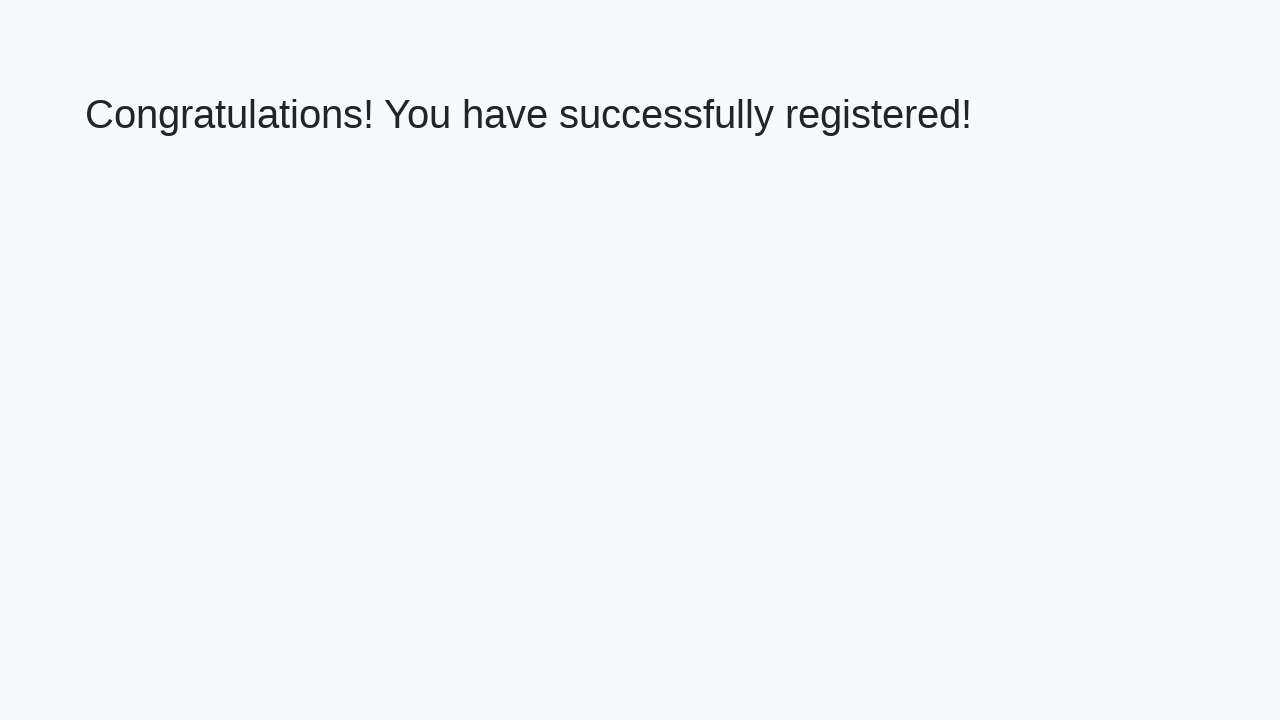

Verified successful registration message
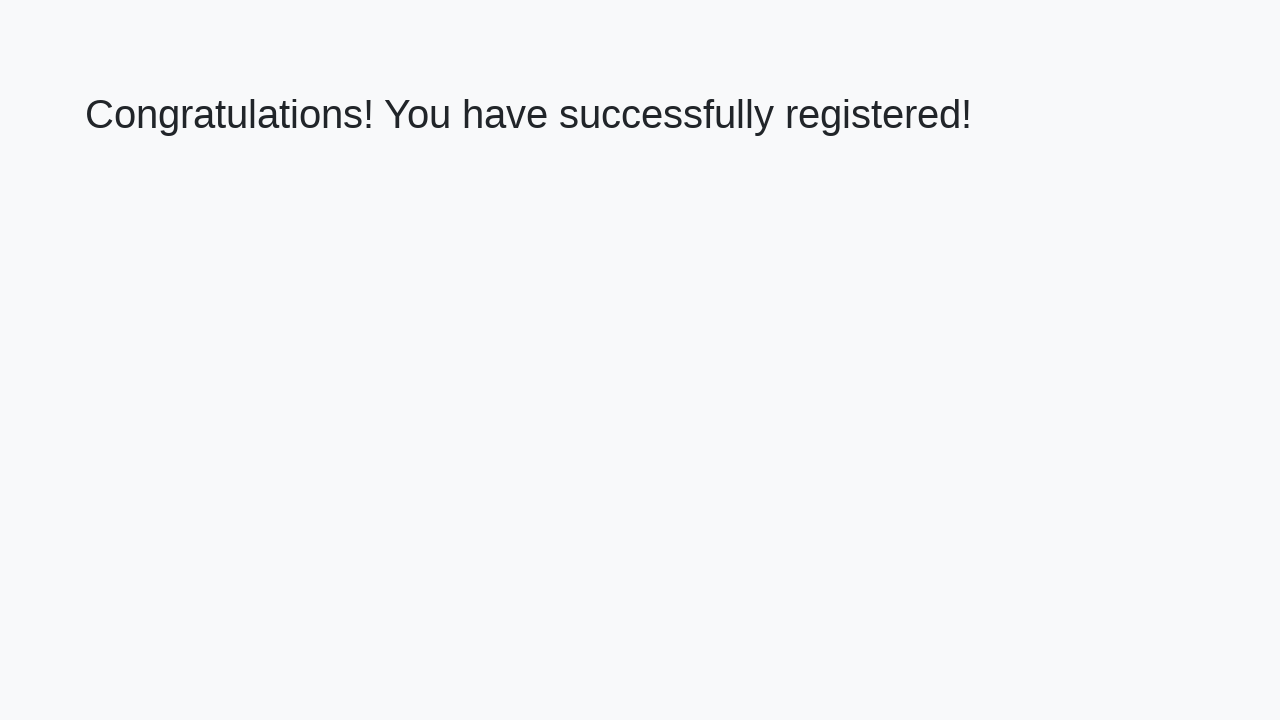

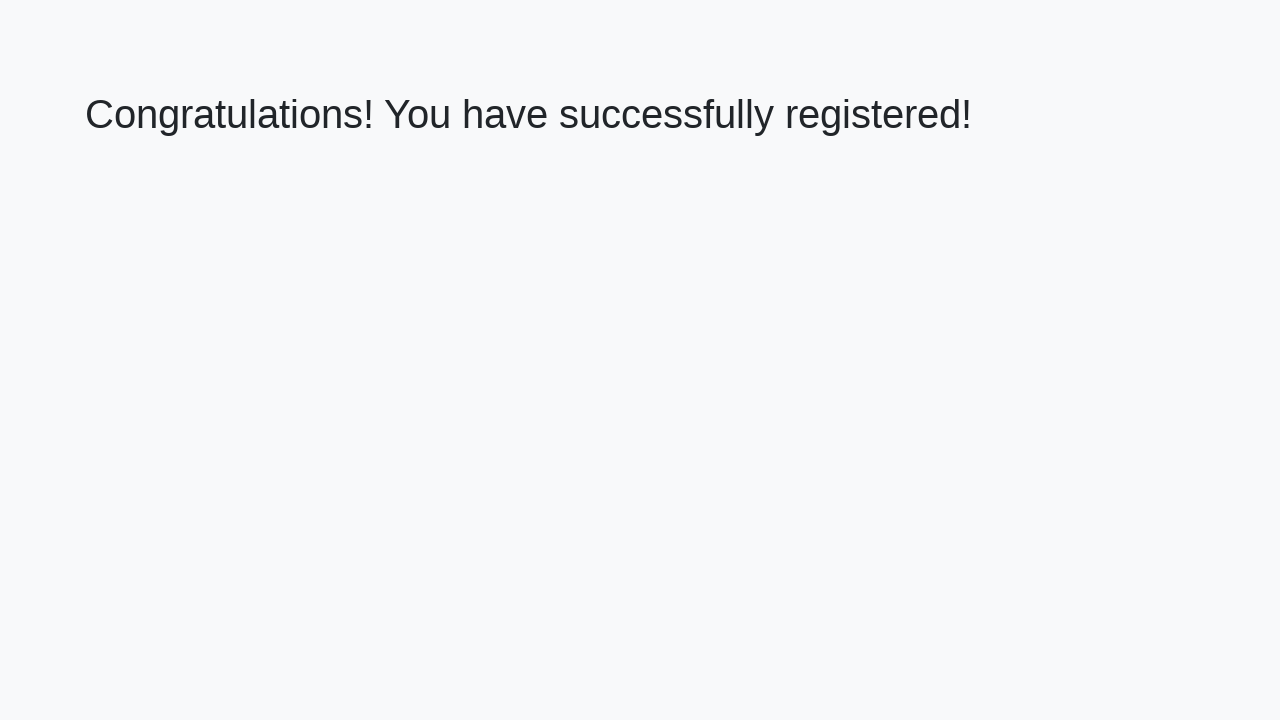